Tests alert handling functionality by clicking a button that triggers an alert and accepting it

Starting URL: https://demoqa.com/alerts

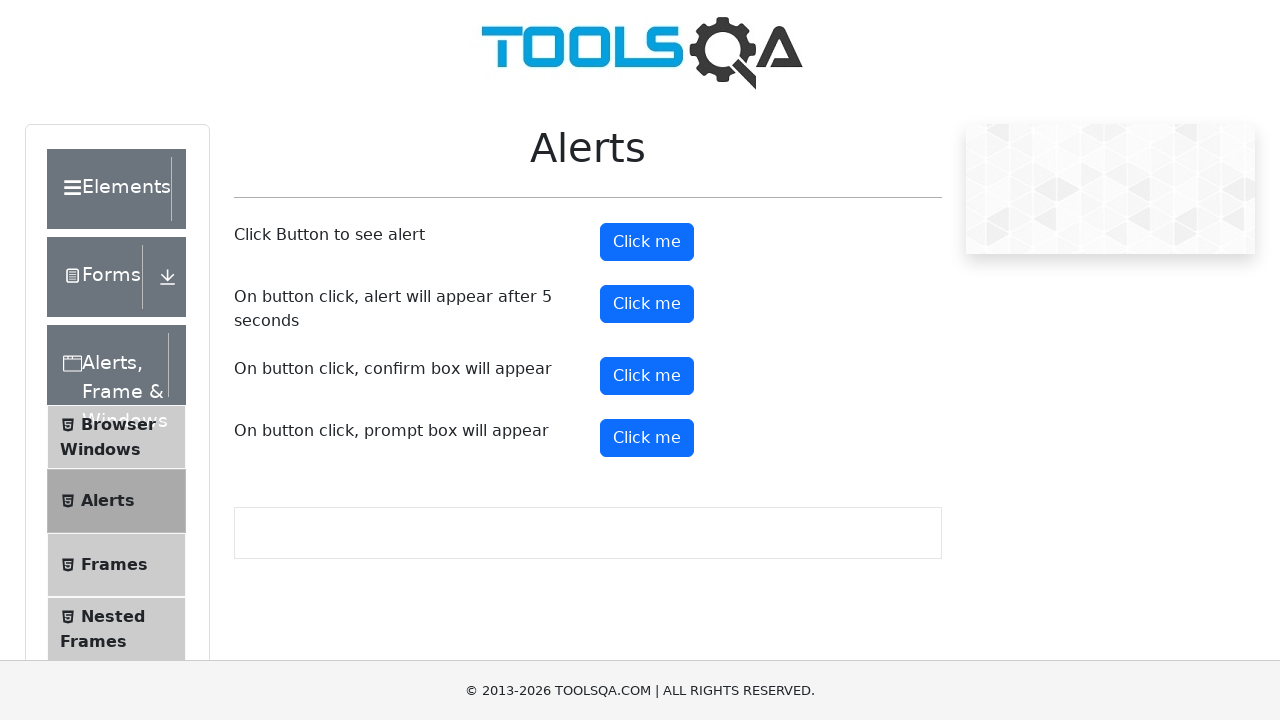

Navigated to alerts demo page
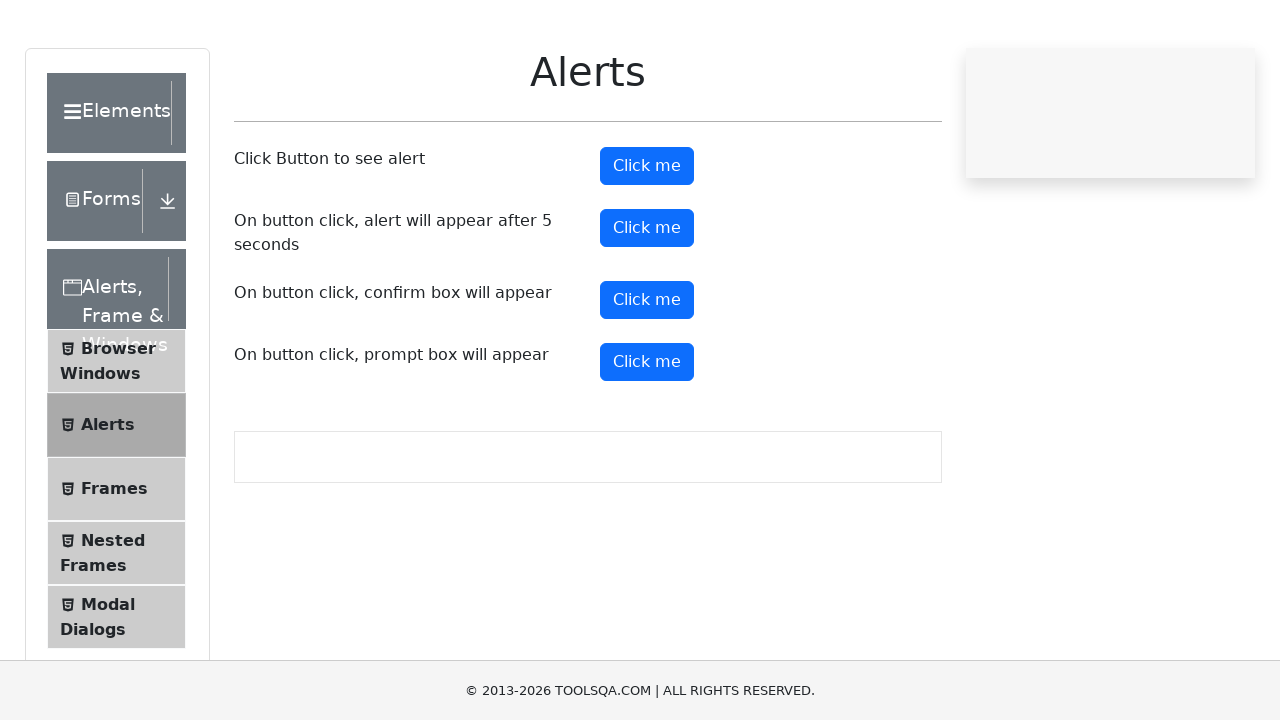

Clicked button to trigger alert at (647, 242) on #alertButton
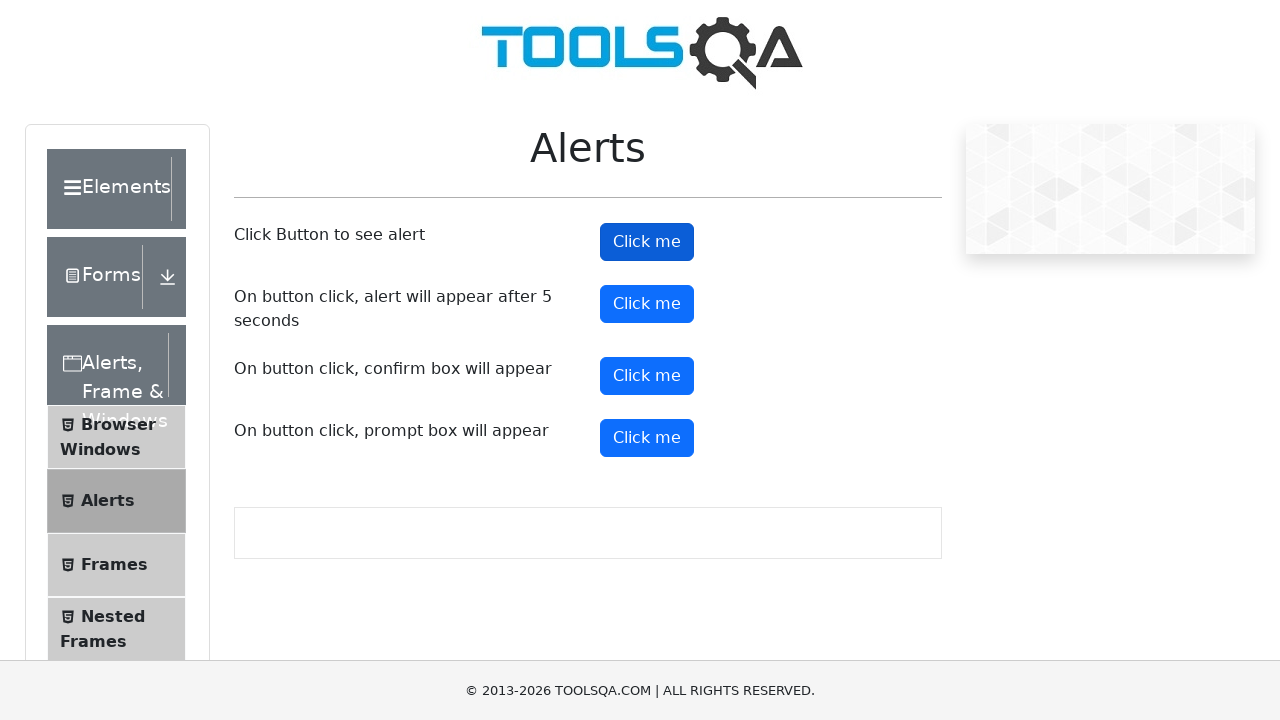

Accepted the alert dialog
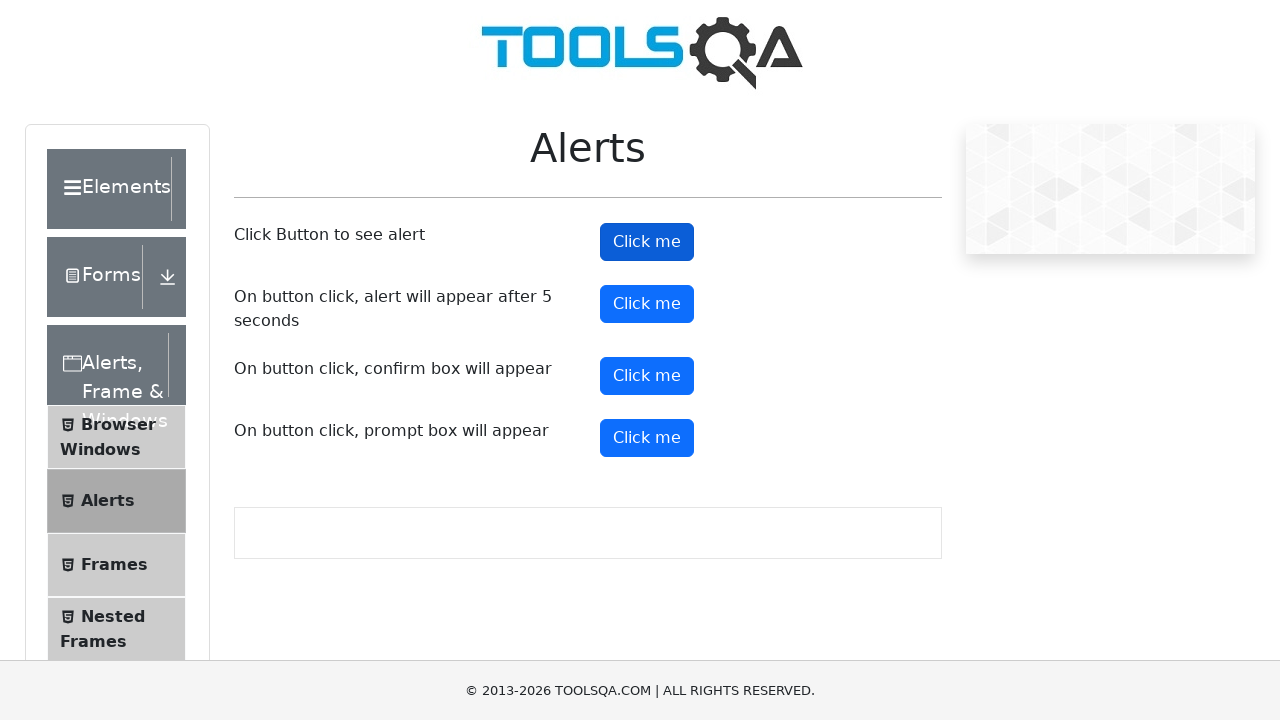

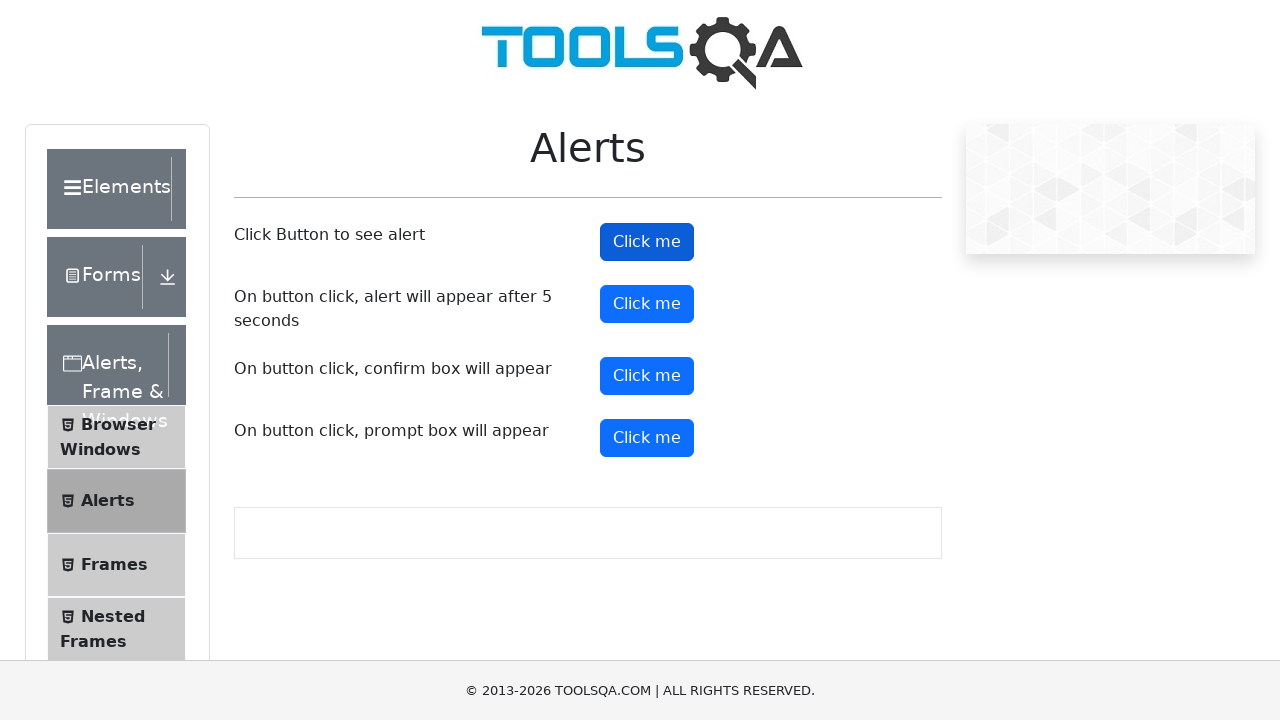